Tests popup window handling by clicking a button that opens a new window and switching between the parent and child windows

Starting URL: https://www.html-code-generator.com/demo/html/popup-window

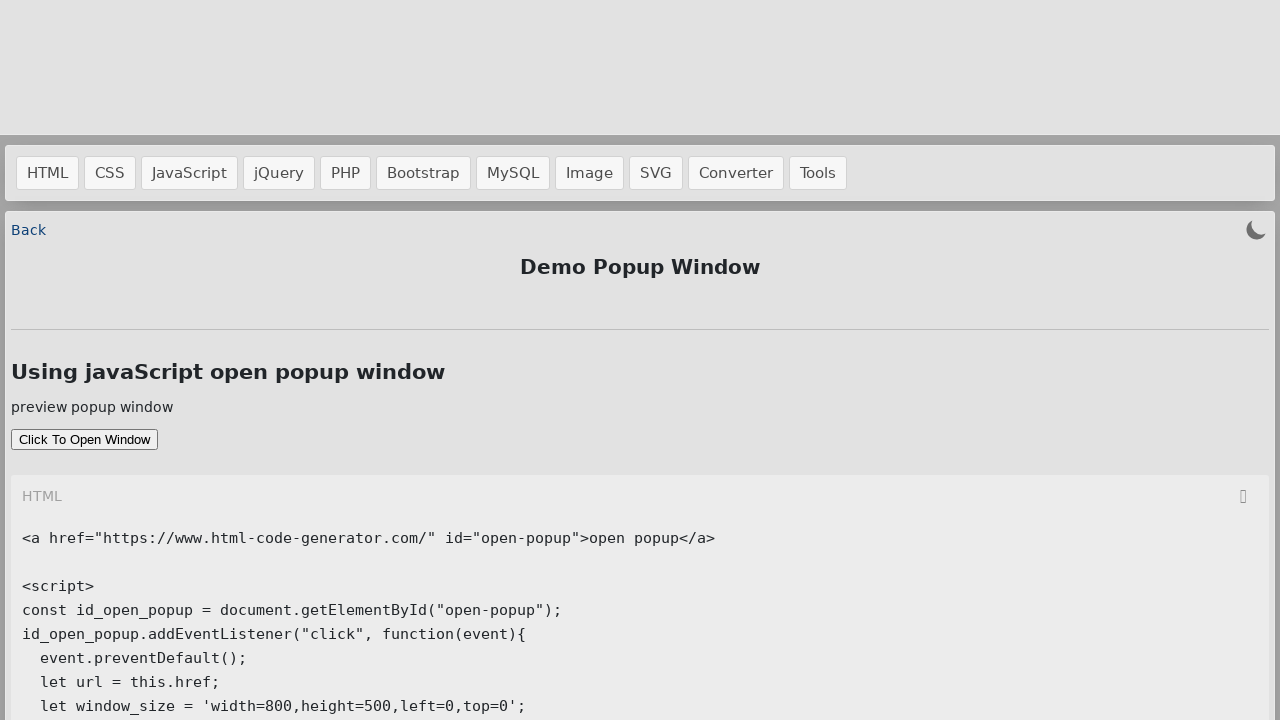

Clicked button to open popup window at (84, 440) on xpath=//input[@type='button']
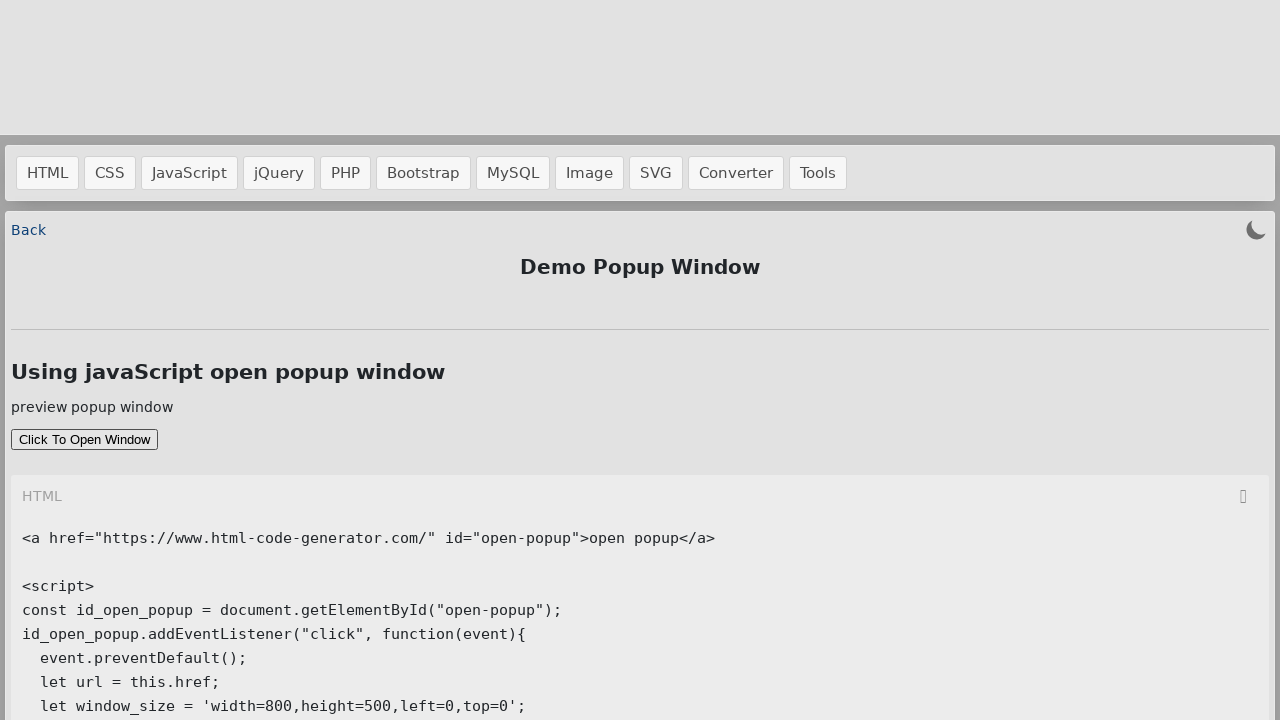

Waited 2 seconds for popup to open
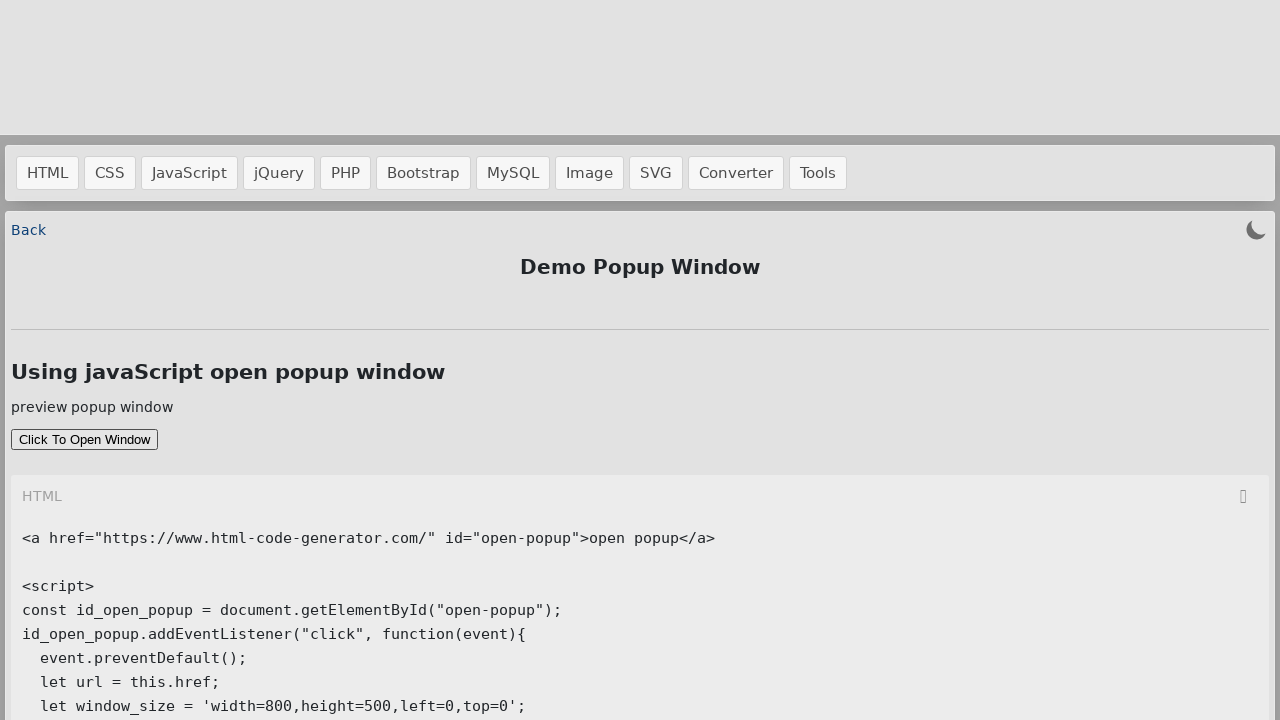

Retrieved all open pages/tabs from context
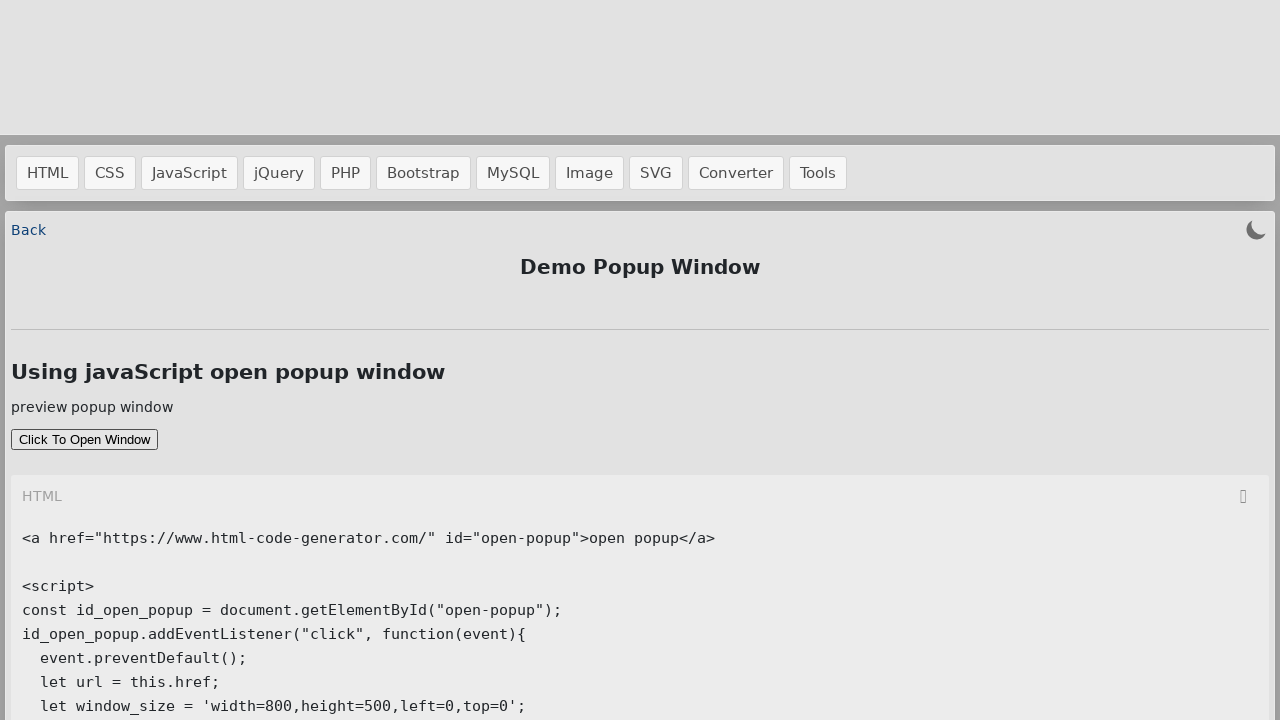

Identified popup page as the last opened page
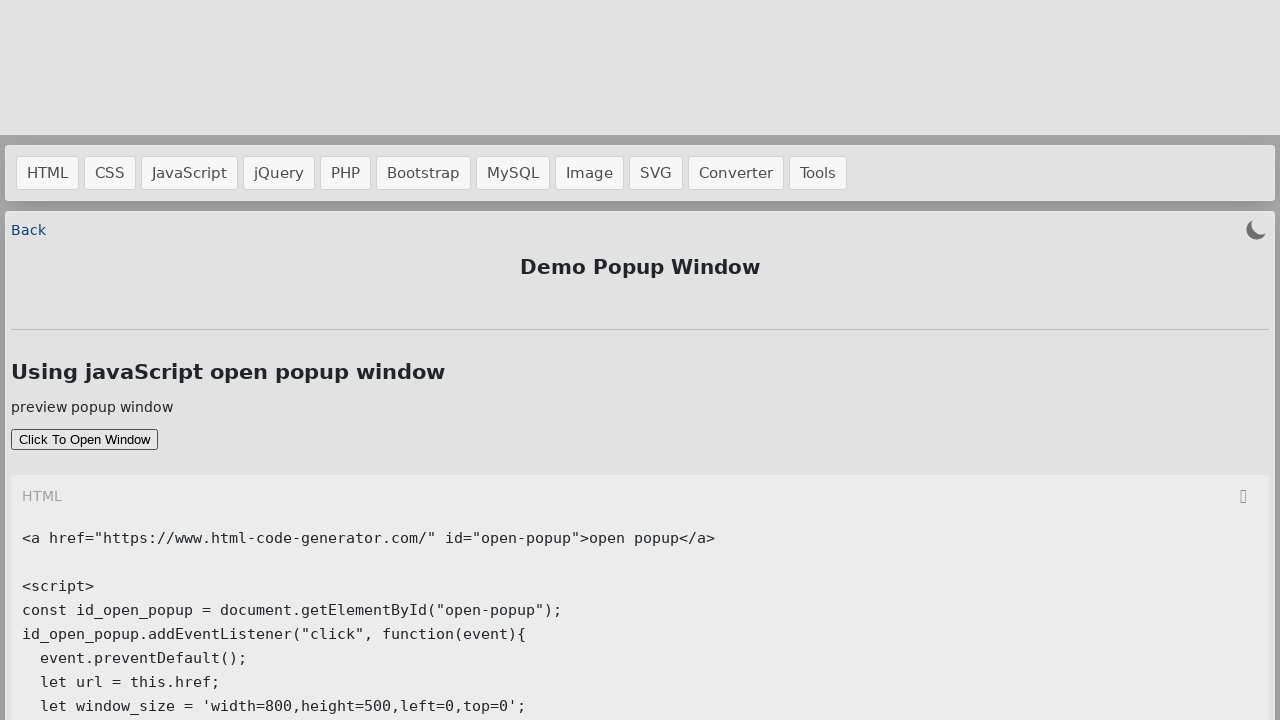

Waited for popup page to fully load
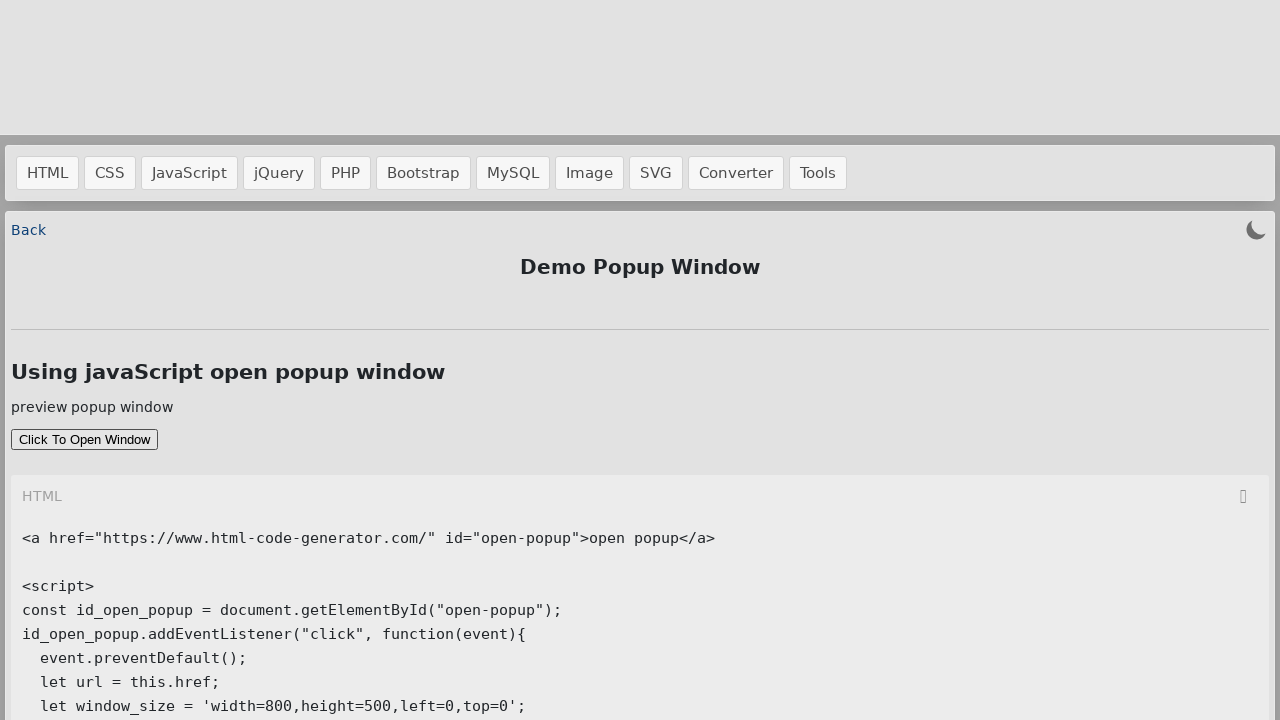

Verified popup opened successfully at URL: https://www.html-code-generator.com/
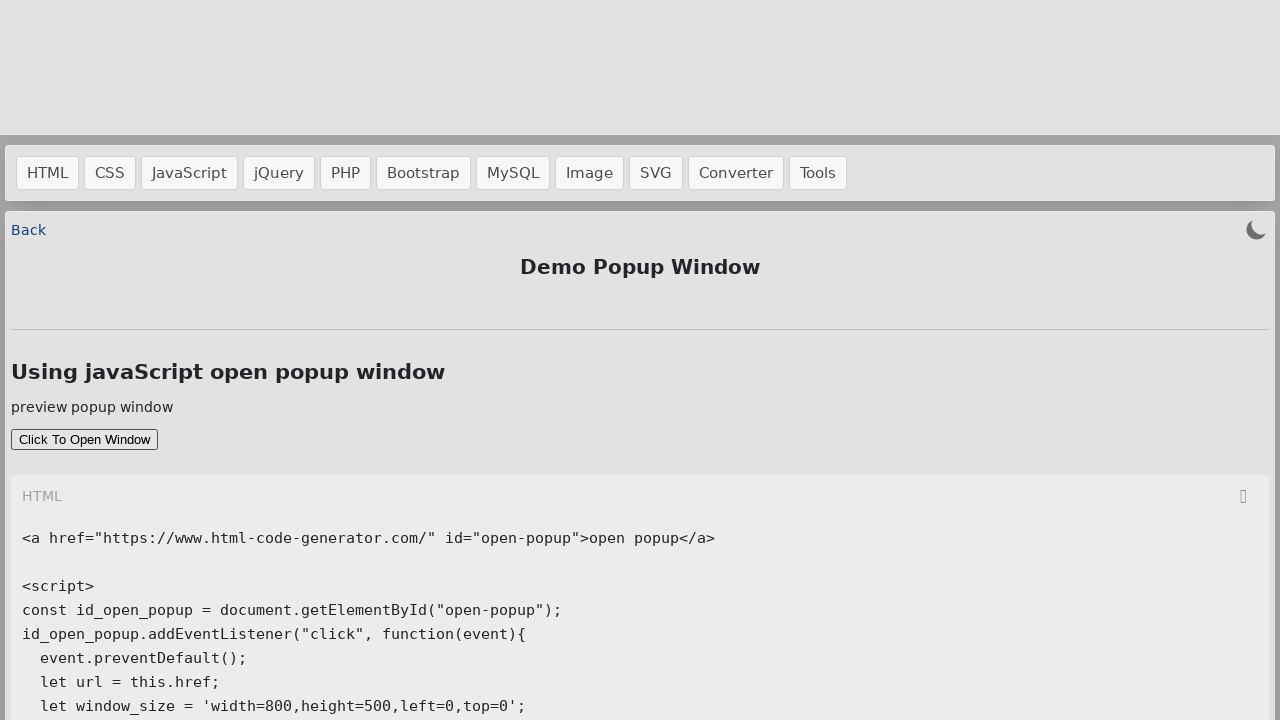

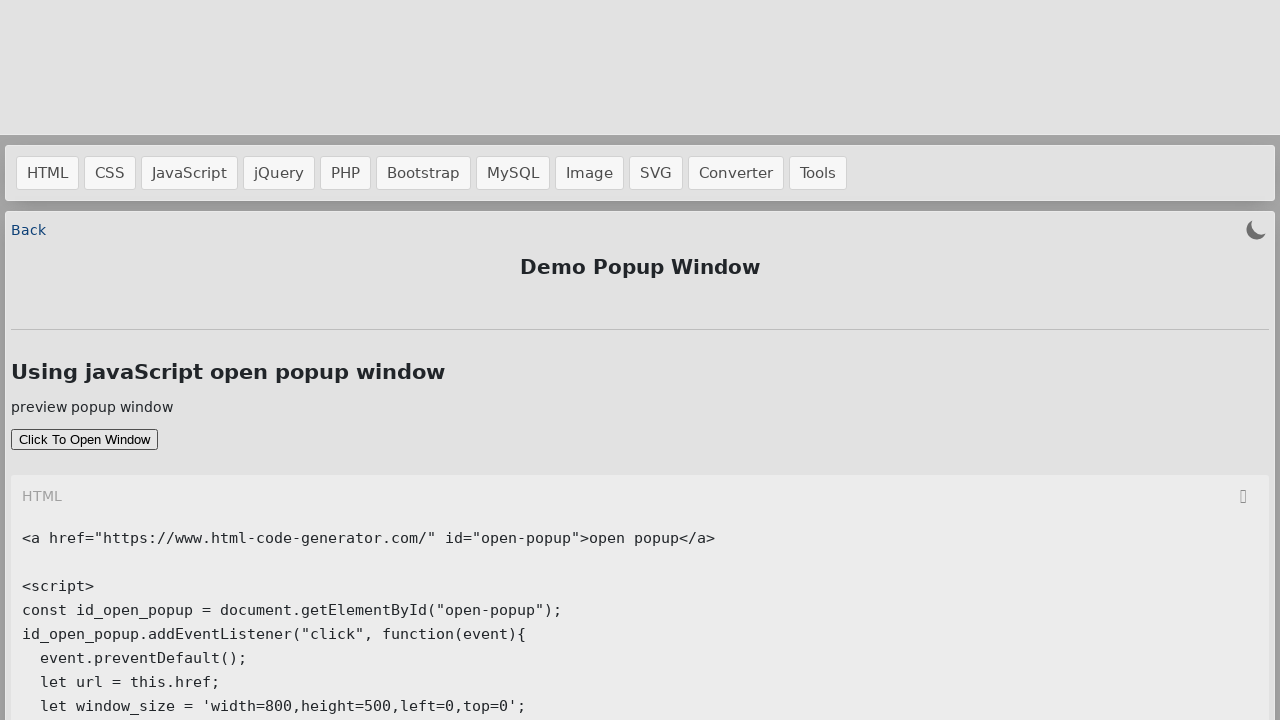